Tests a calculator application by entering two numbers and clicking the go button to perform an addition operation, then verifies the result is displayed.

Starting URL: http://juliemr.github.io/protractor-demo/

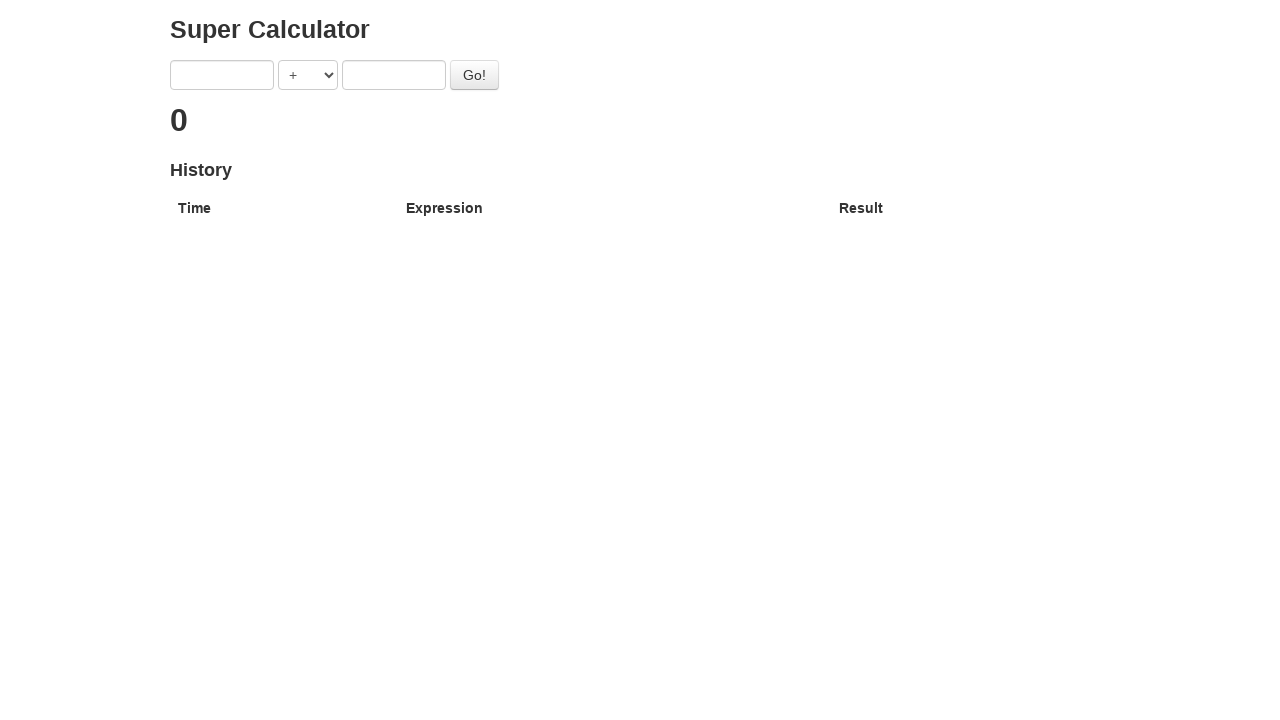

Entered first number '1' in the input field on input[ng-model='first']
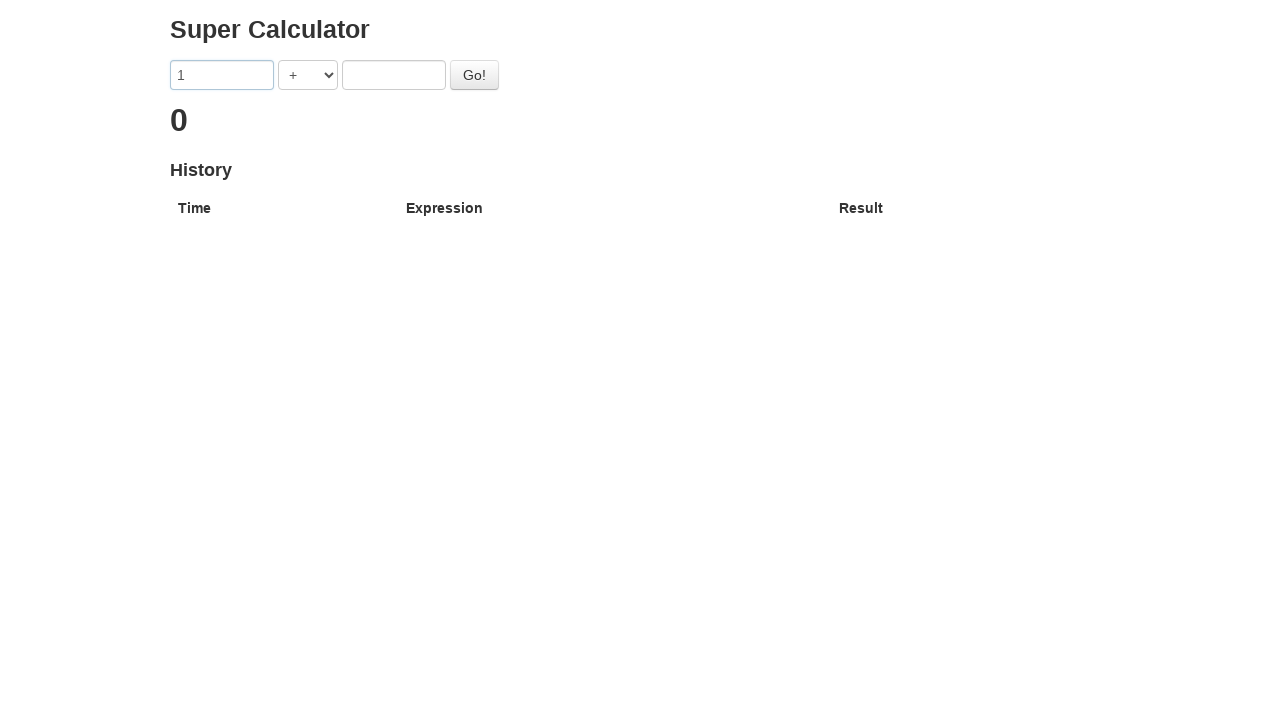

Entered second number '2' in the input field on input[ng-model='second']
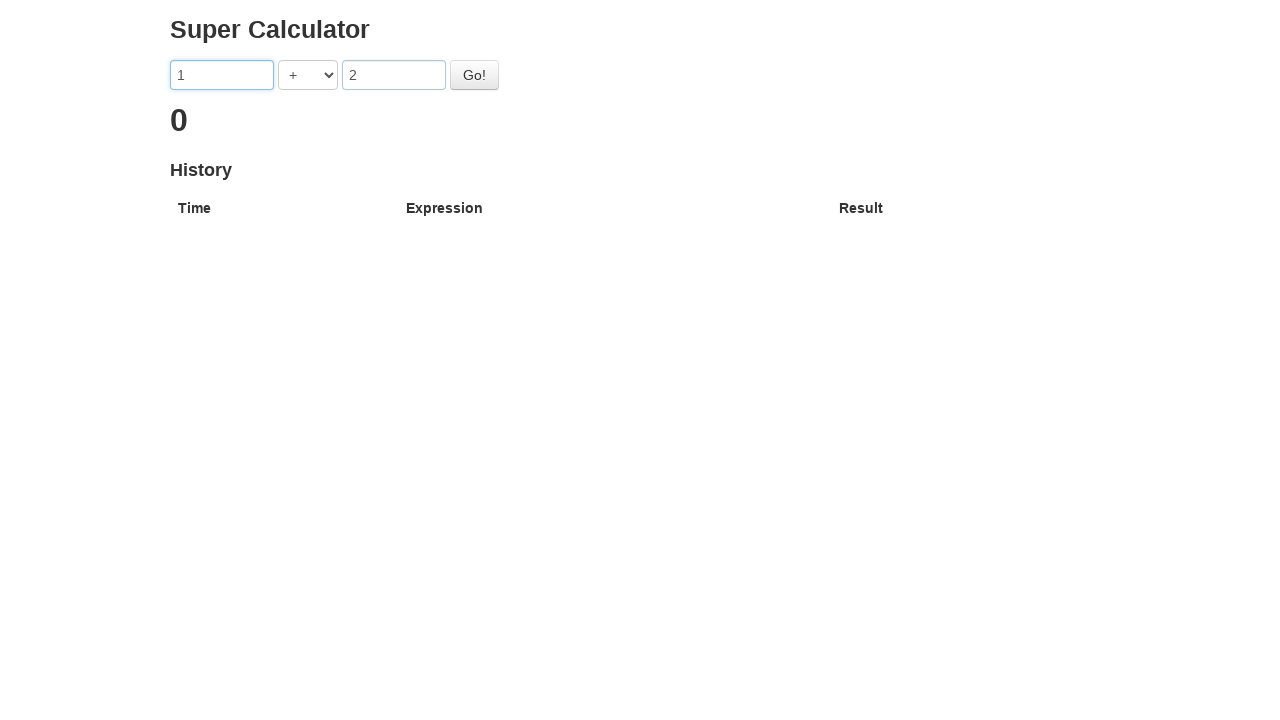

Clicked the go button to perform addition operation at (474, 75) on #gobutton
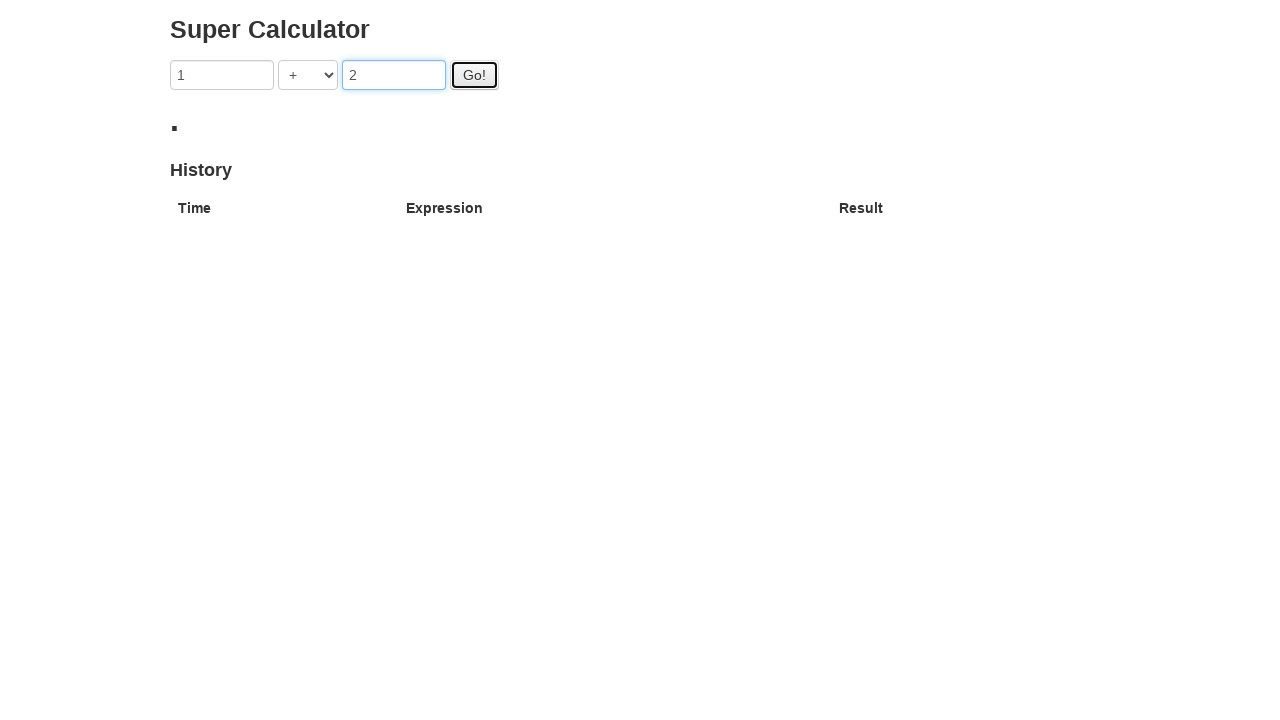

Result displayed and verified - addition operation completed successfully
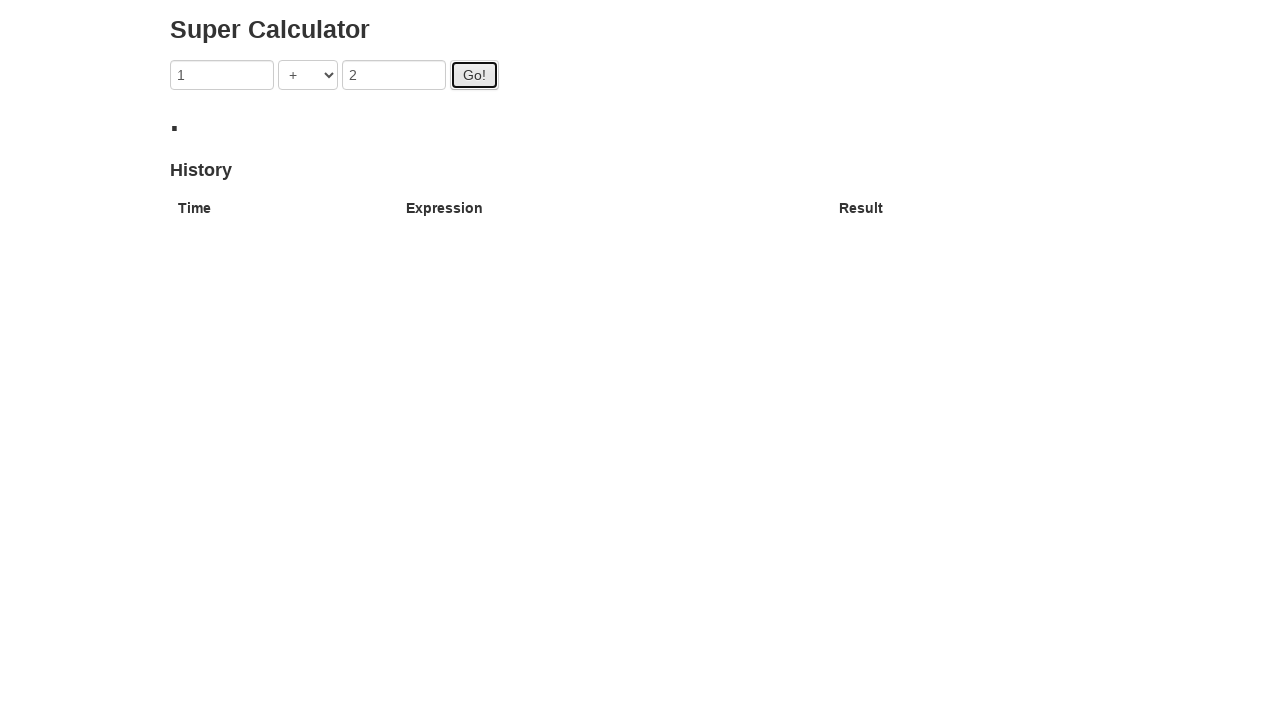

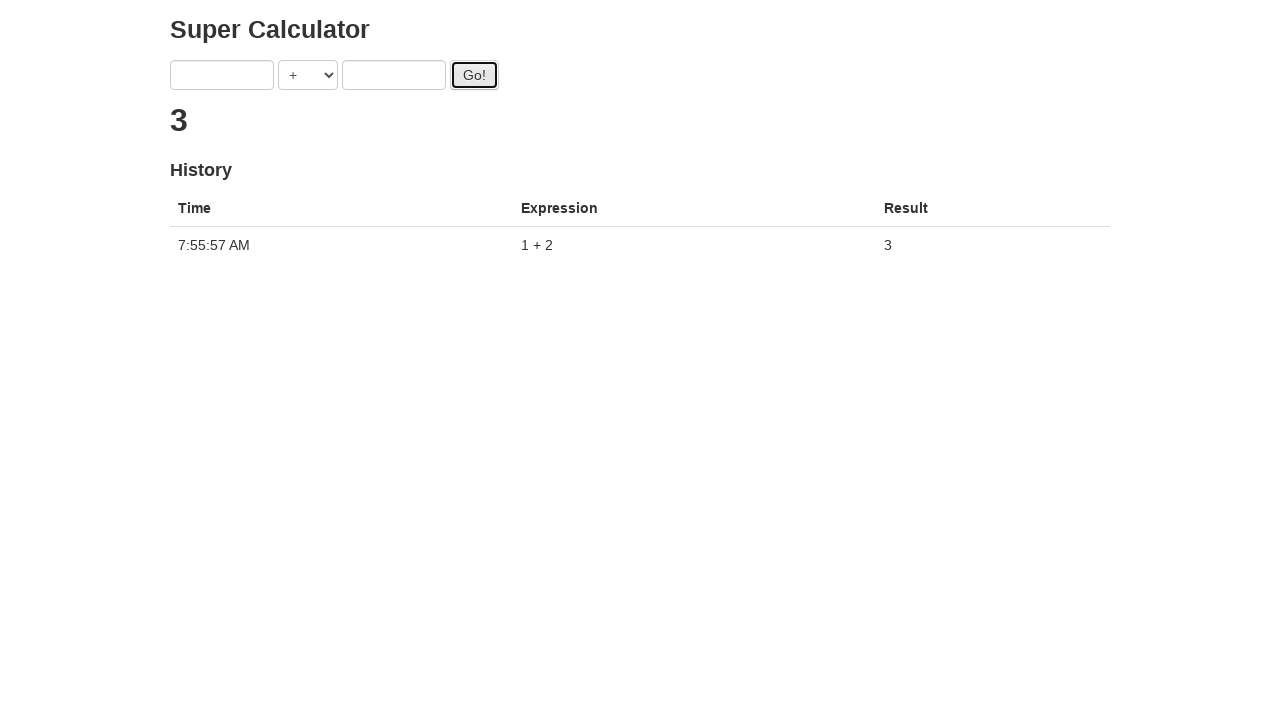